Tests that after adding a product to cart, the proceed to checkout button is visible in the cart

Starting URL: https://atid.store/

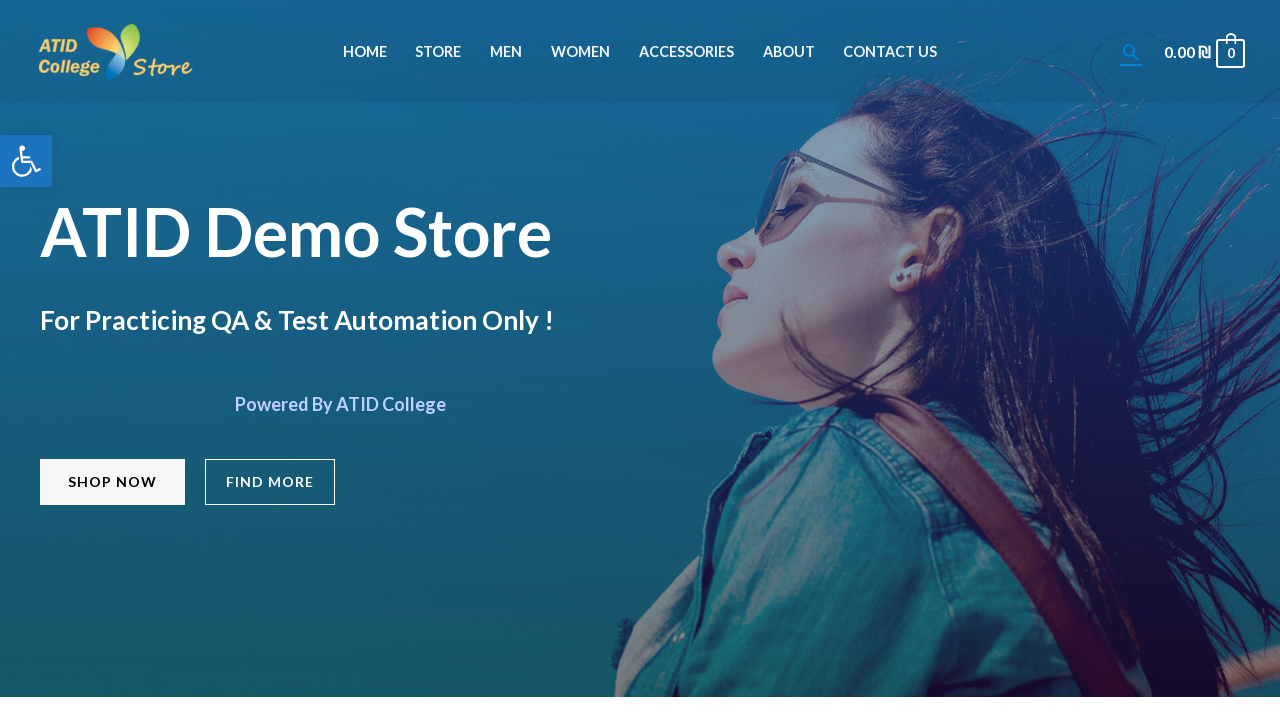

Clicked on Store menu item at (438, 52) on #menu-item-45
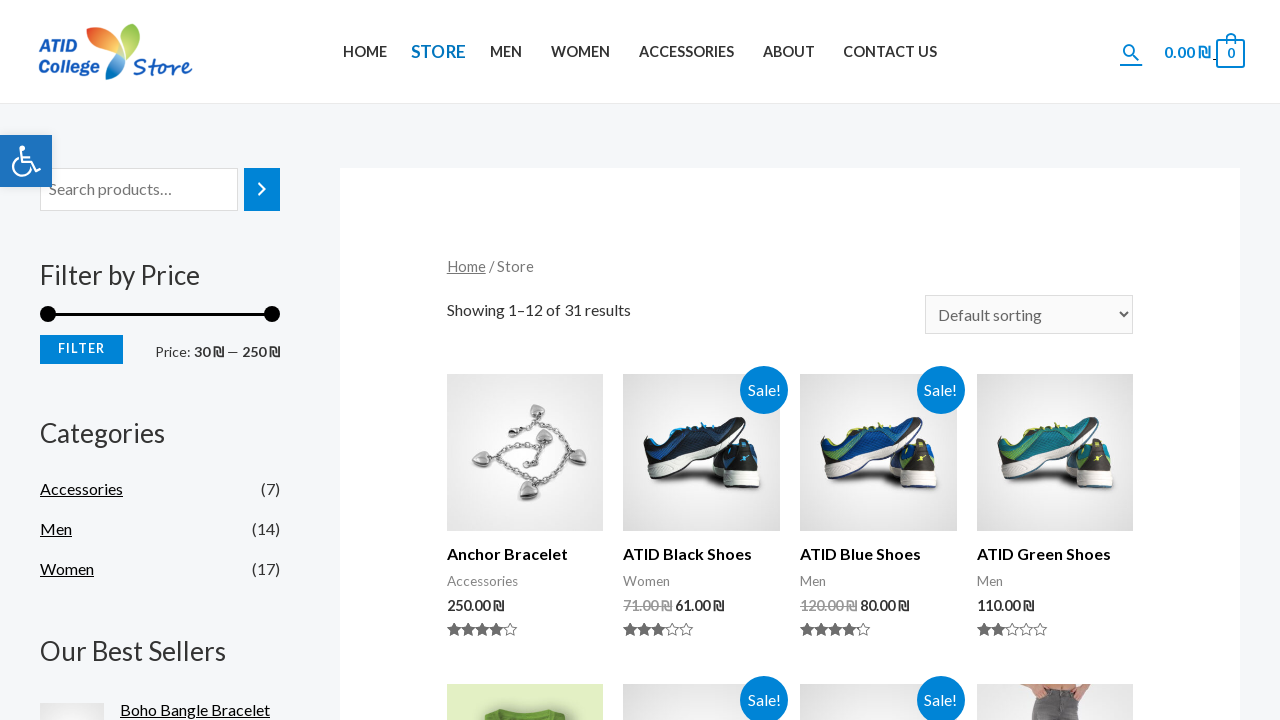

Clicked on first product image at (525, 453) on xpath=//*[@id='main']/div/ul/li[1]/div[1]/a/img
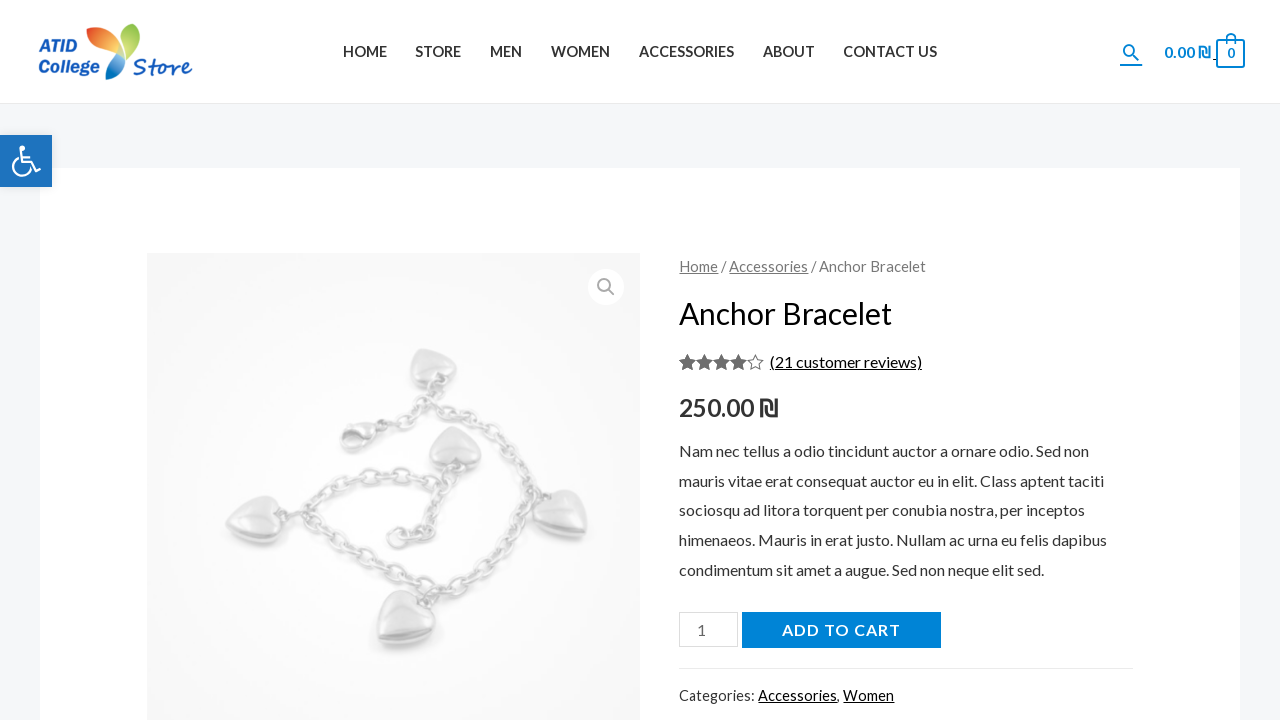

Clicked add to cart button at (841, 630) on [name='add-to-cart']
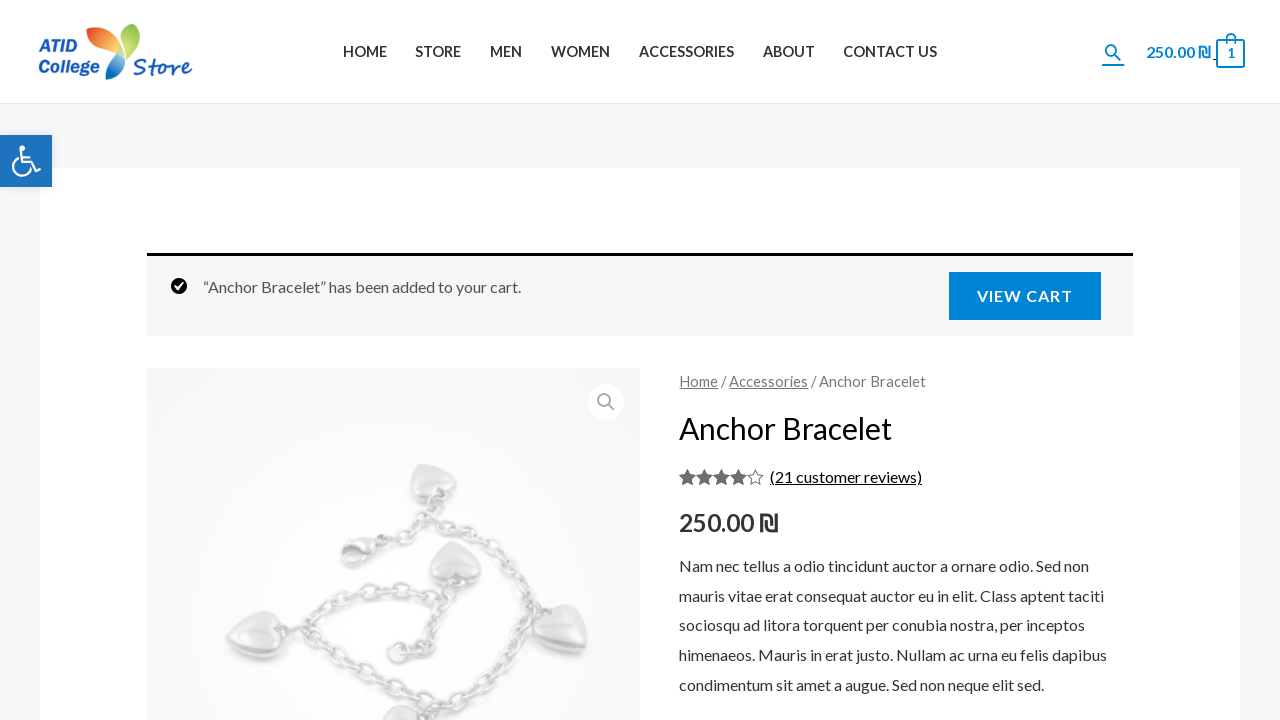

Waited 1 second for cart to update
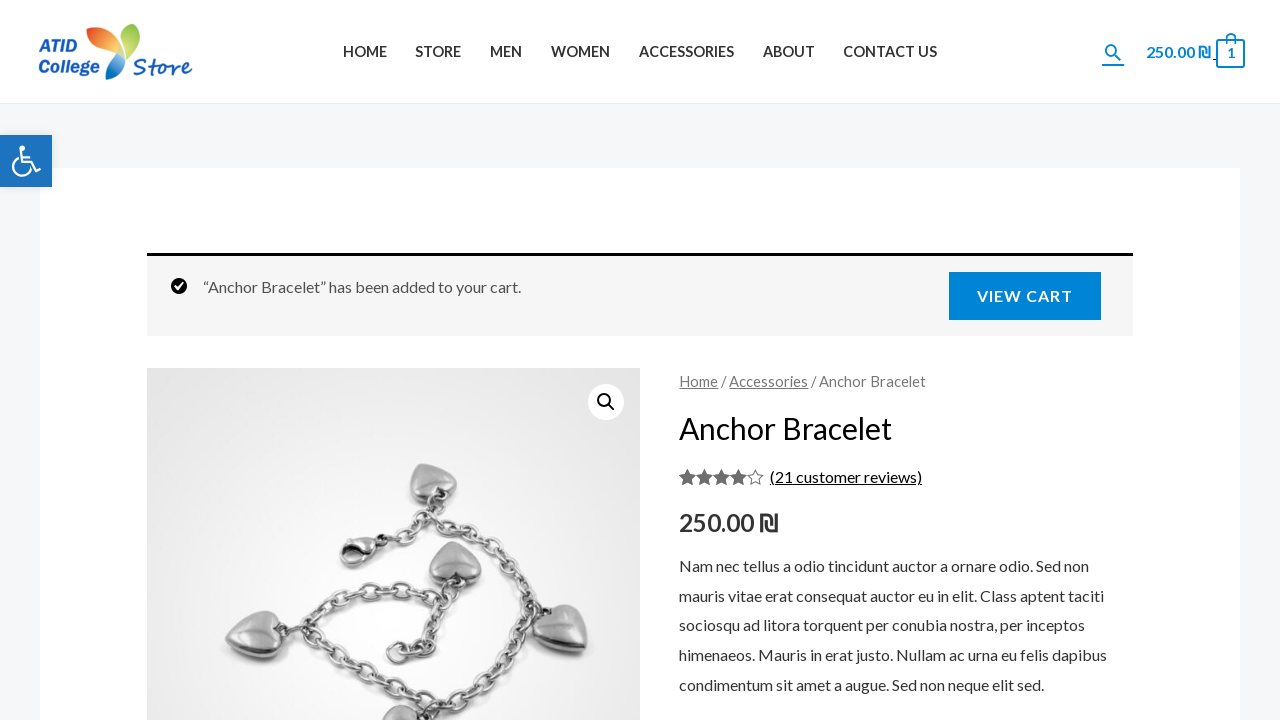

Clicked on cart icon in header at (1195, 52) on .ast-site-header-cart
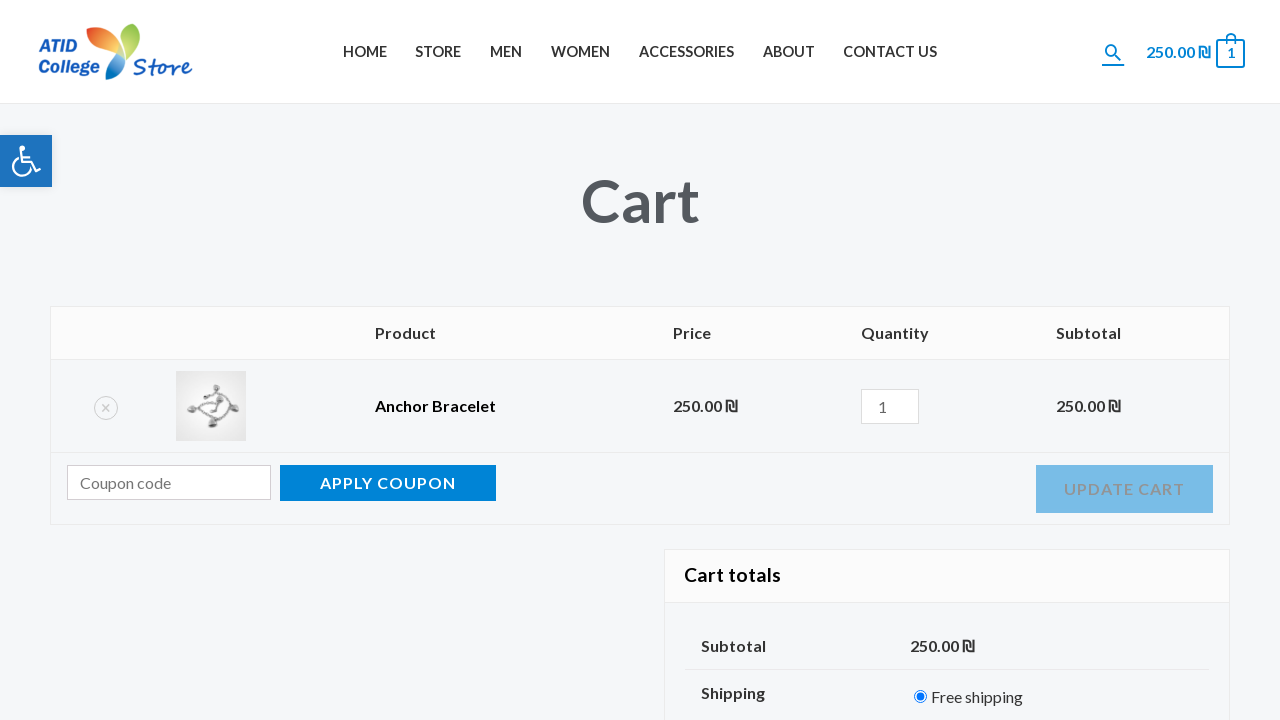

Verified proceed to checkout button is visible
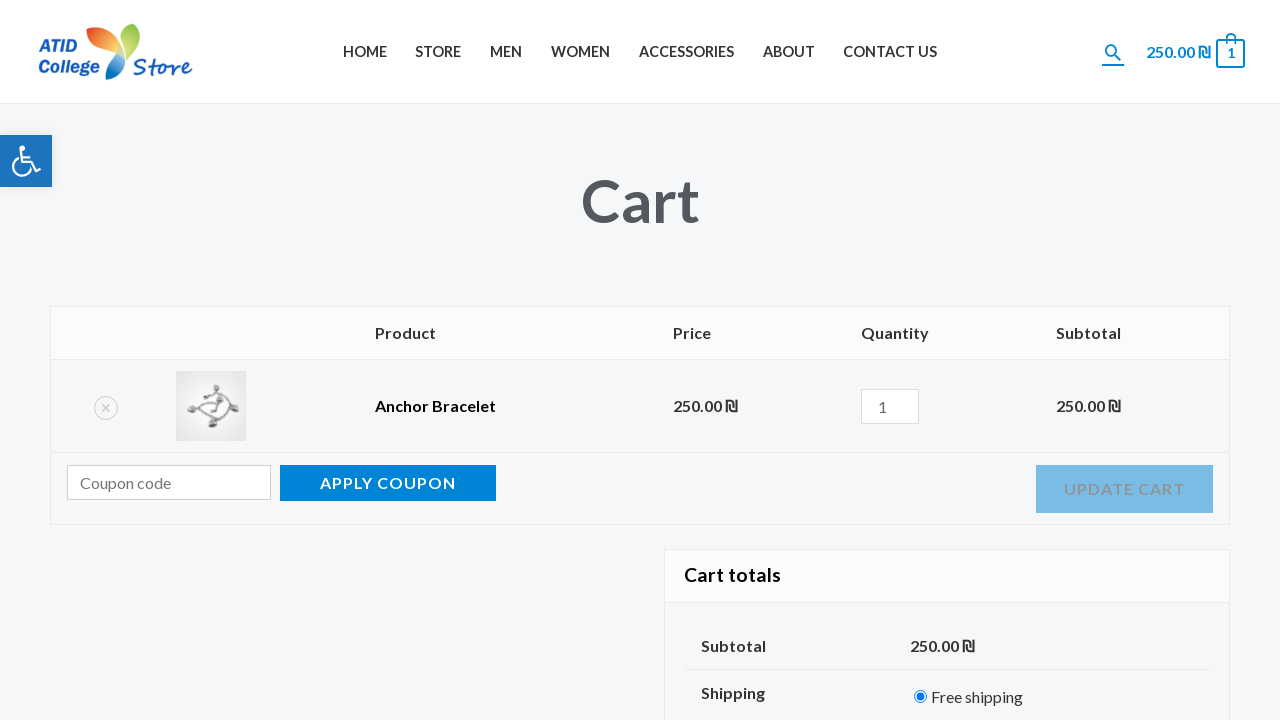

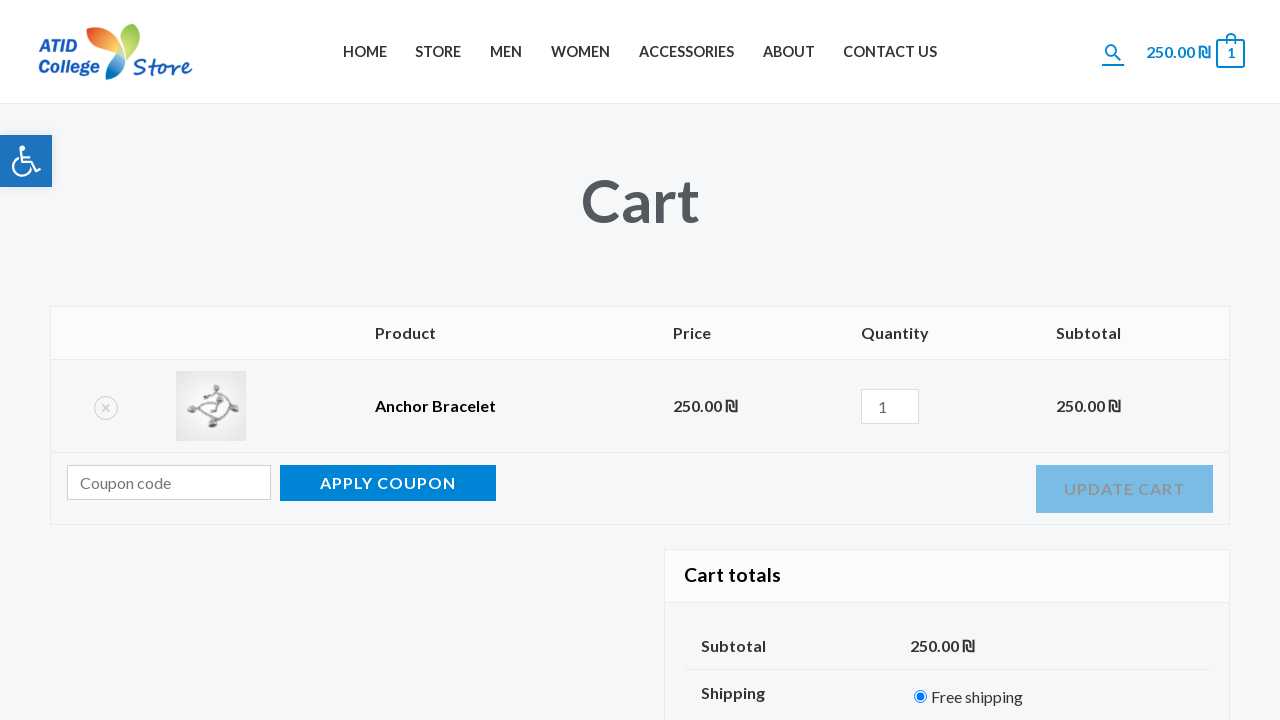